Tests file upload functionality by uploading a text file and verifying the uploaded filename is displayed on the confirmation page.

Starting URL: https://the-internet.herokuapp.com/upload

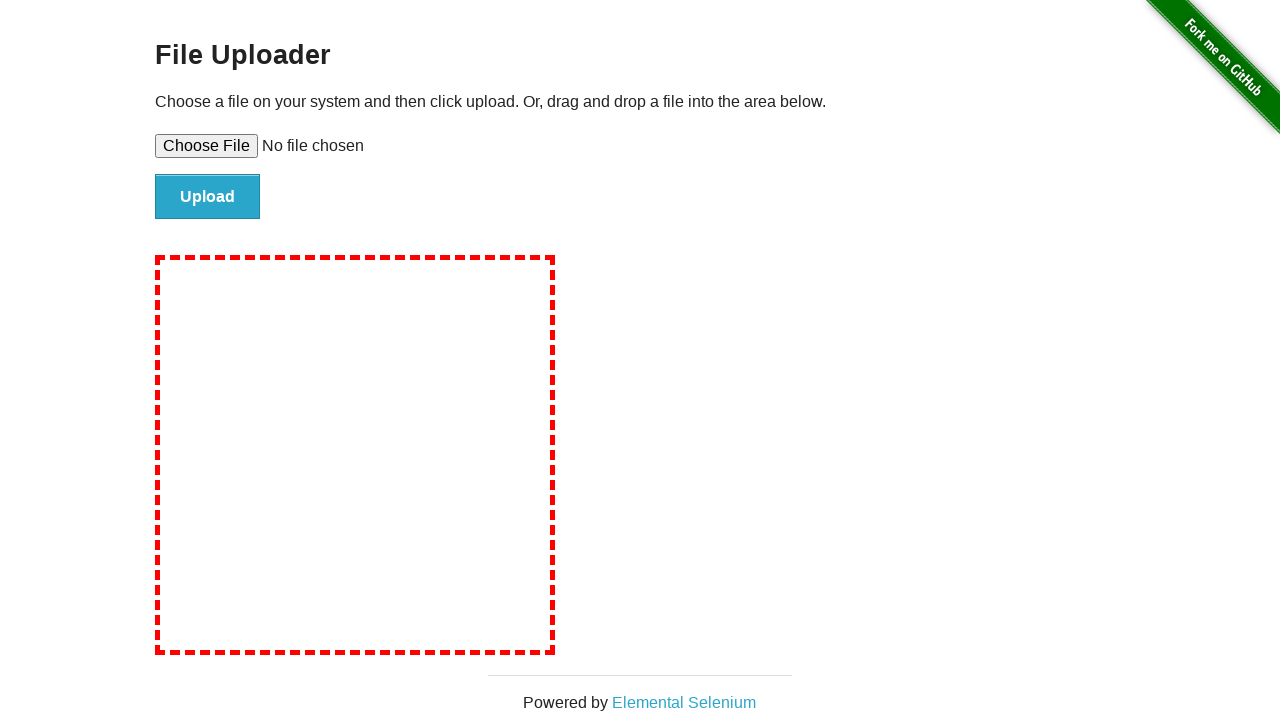

Created temporary test file 'testFile.txt' with content
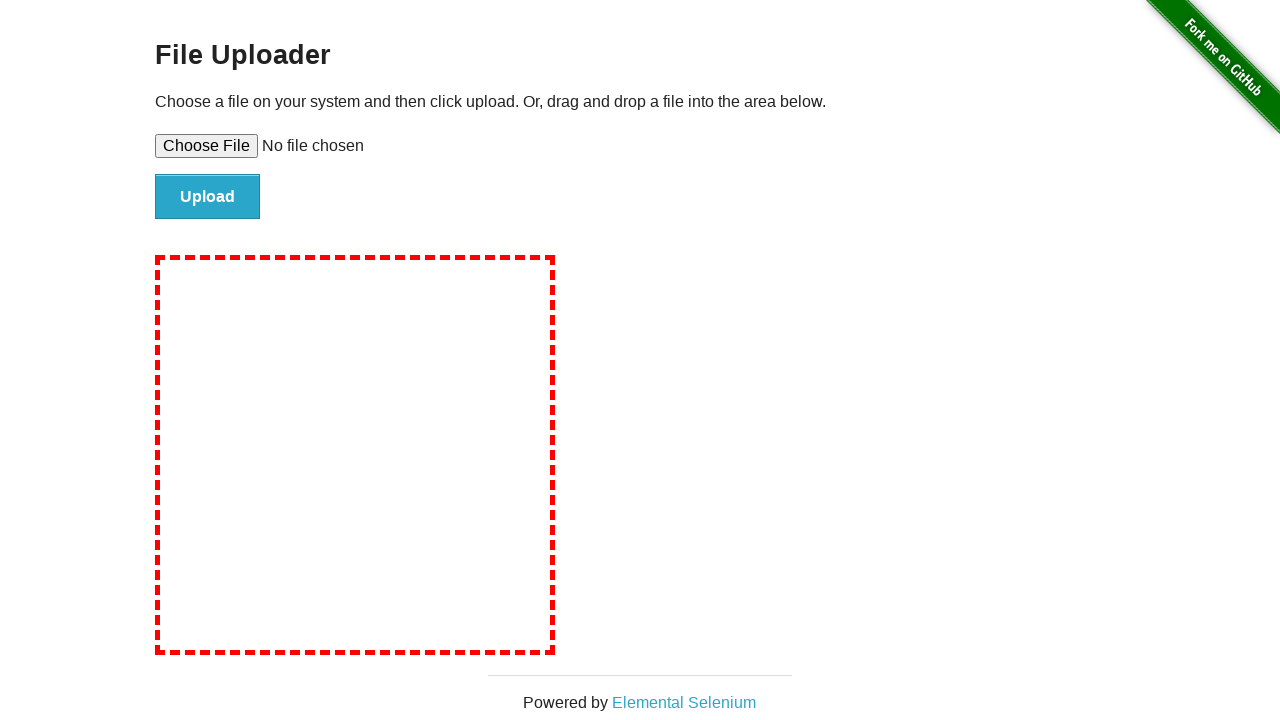

Set file input with testFile.txt for upload
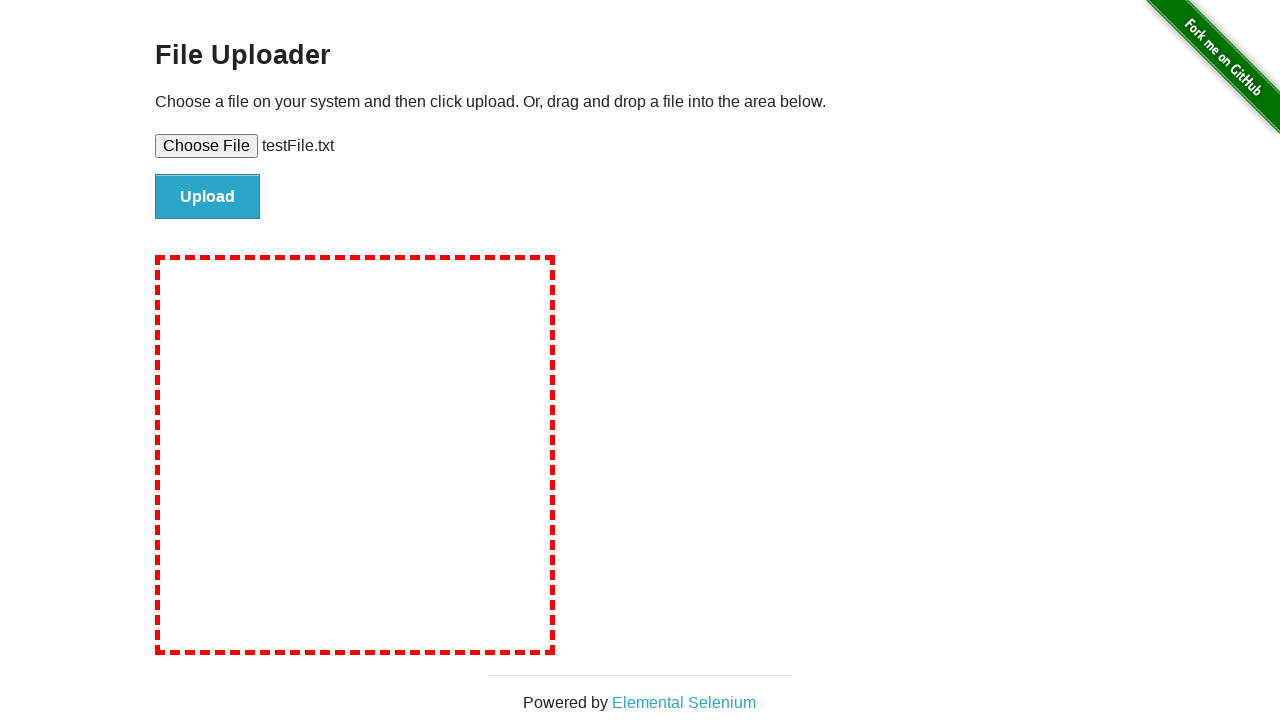

Clicked the upload button to submit the file at (208, 197) on #file-submit
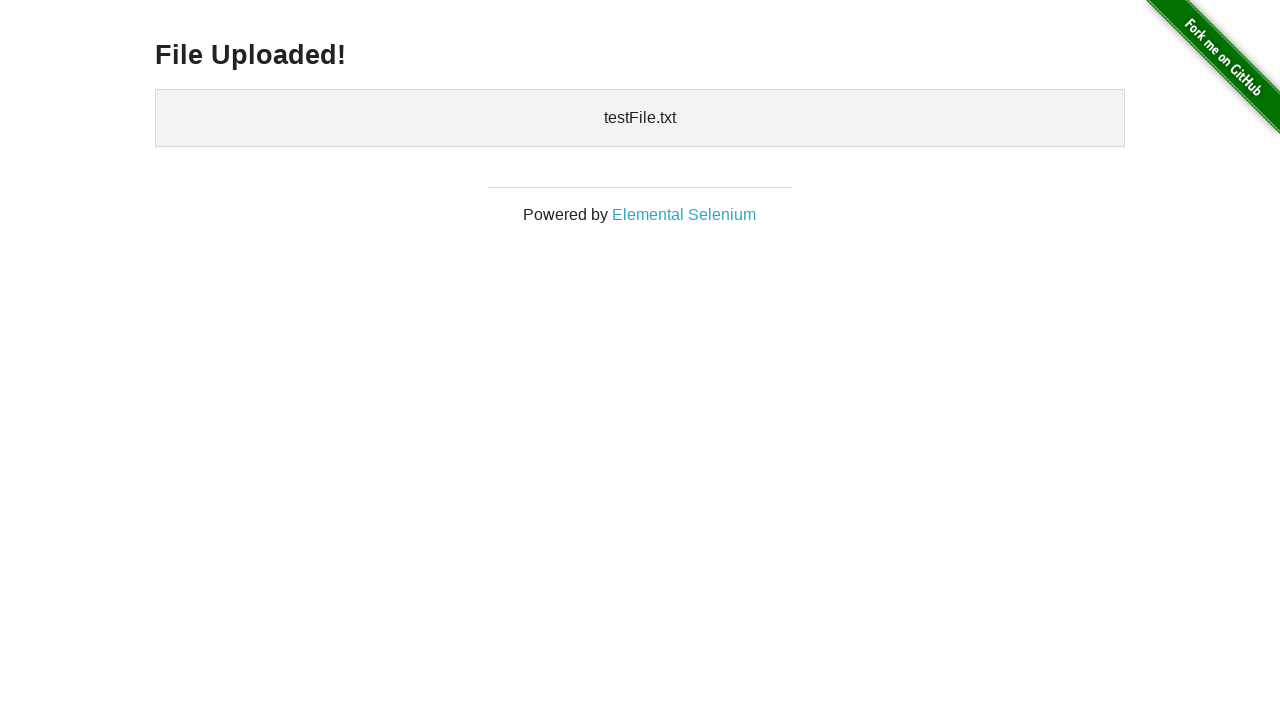

Waited for uploaded files confirmation element to appear
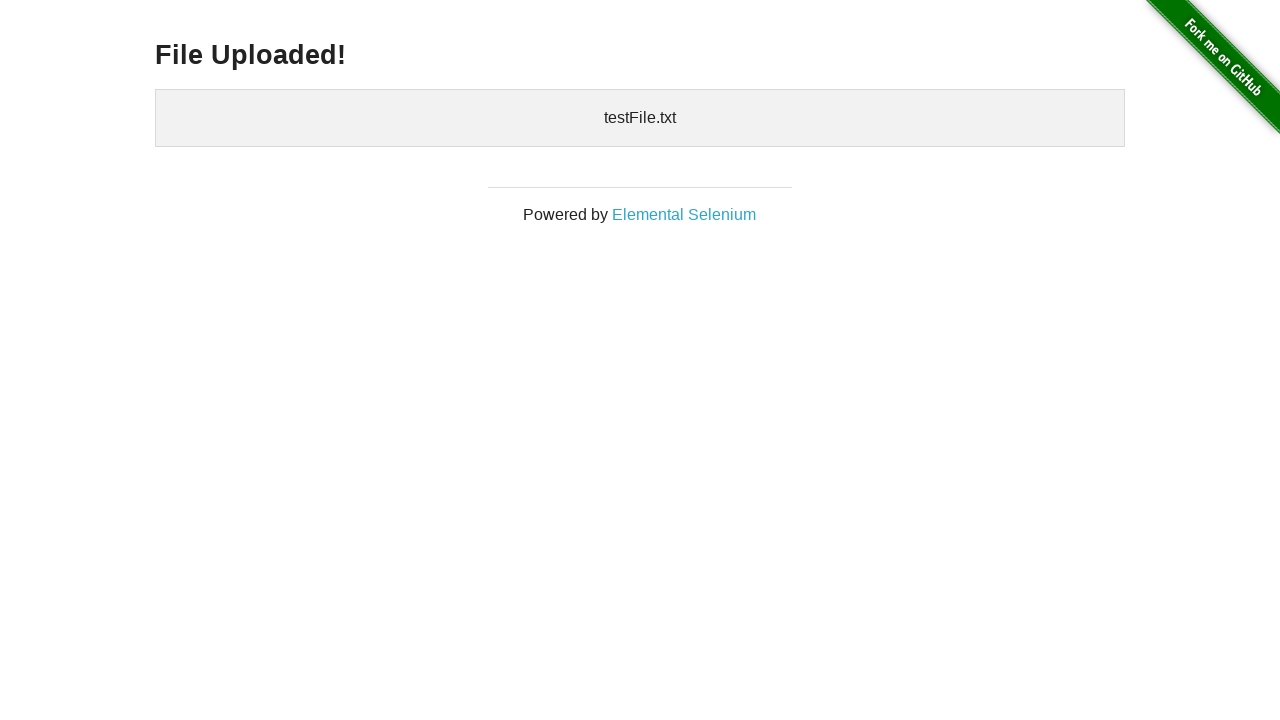

Verified that 'testFile.txt' is displayed in the uploaded files confirmation
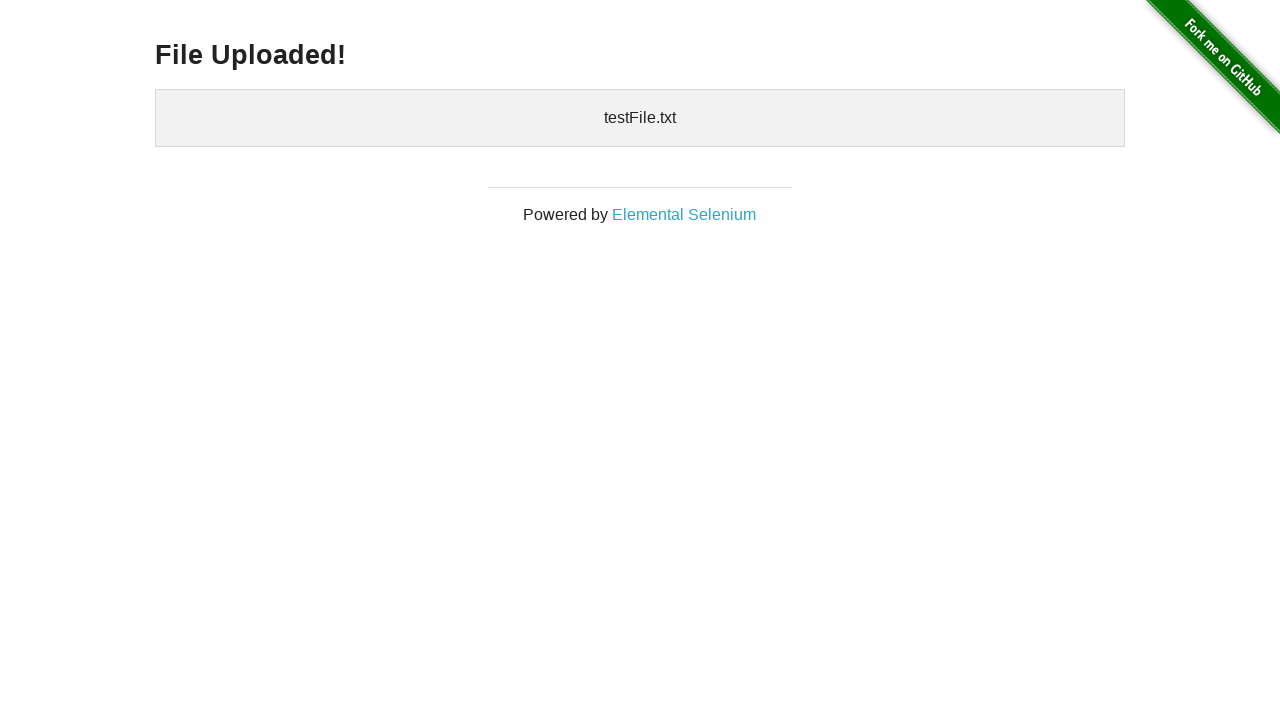

Cleaned up temporary test file
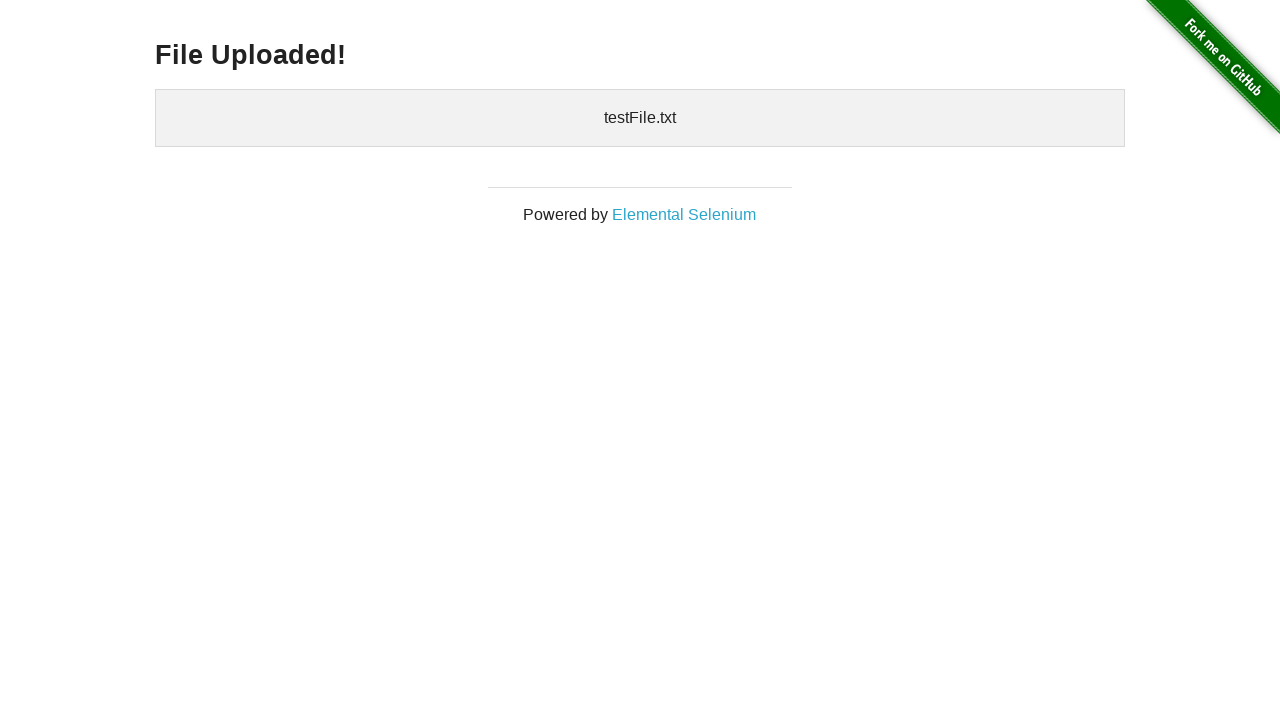

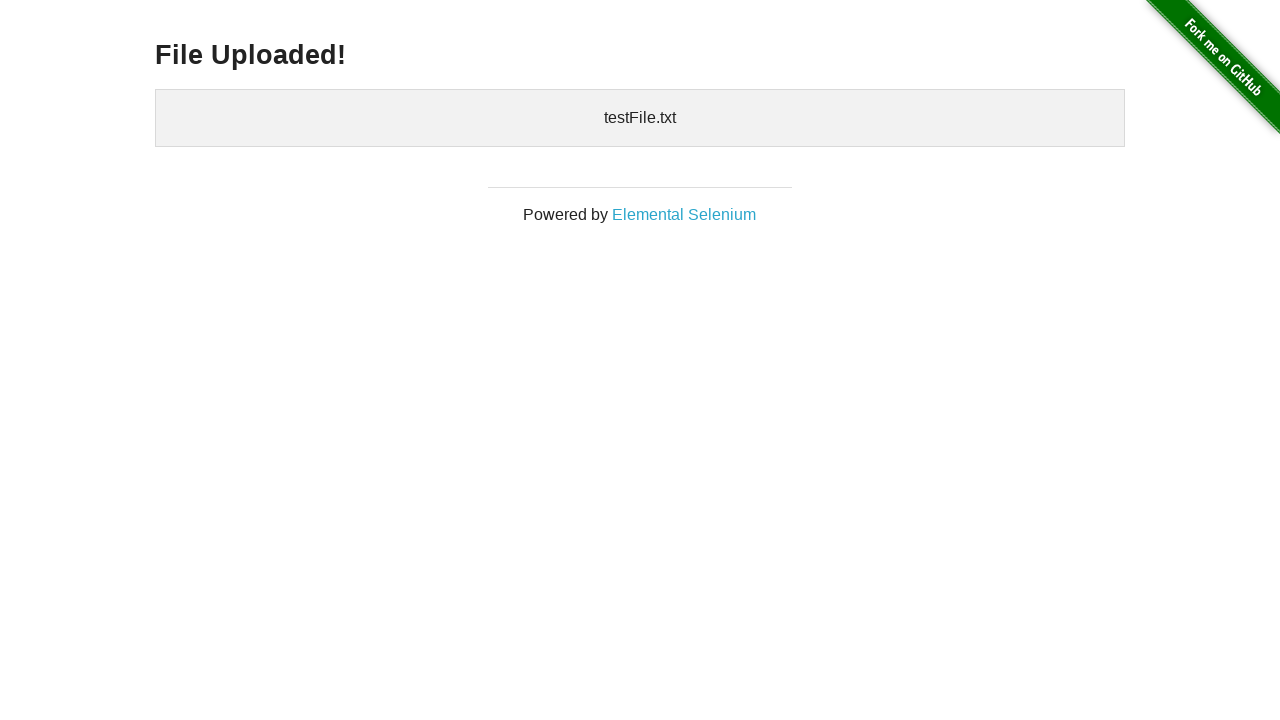